Navigates to the 4pda.to website (a Russian technology news and forum site) and waits for the page to load

Starting URL: https://4pda.to/

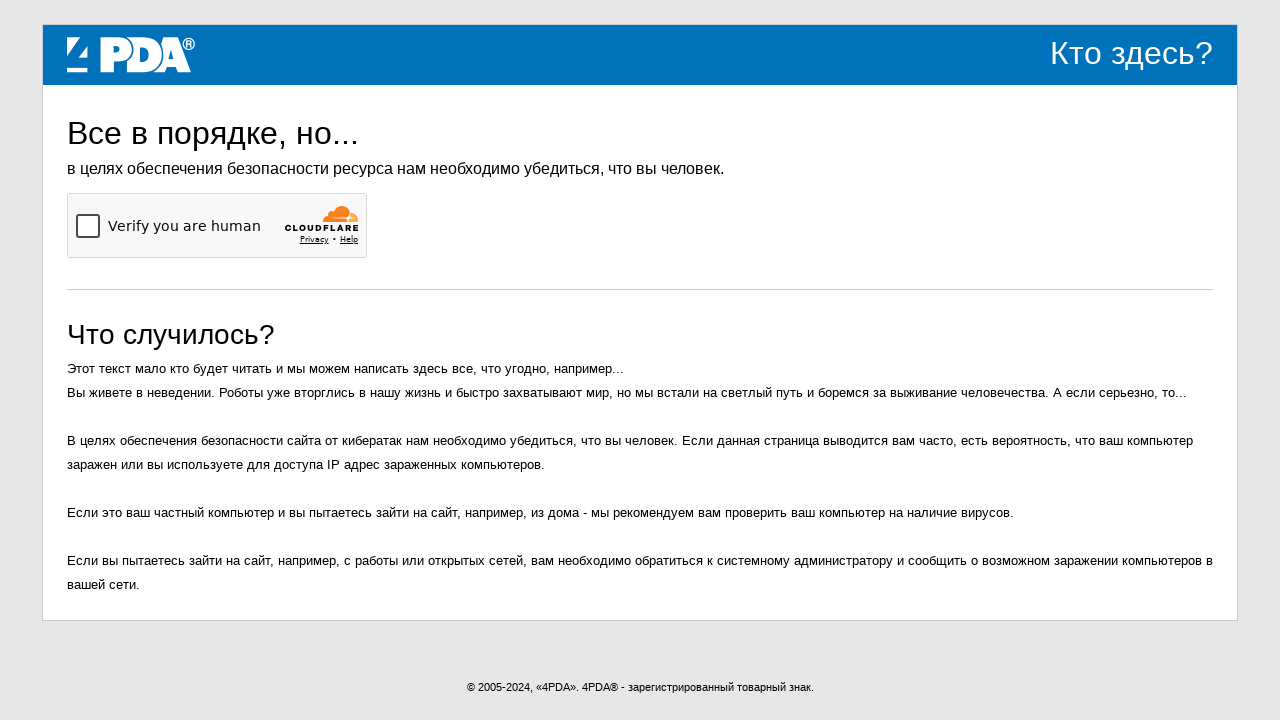

Navigated to https://4pda.to/
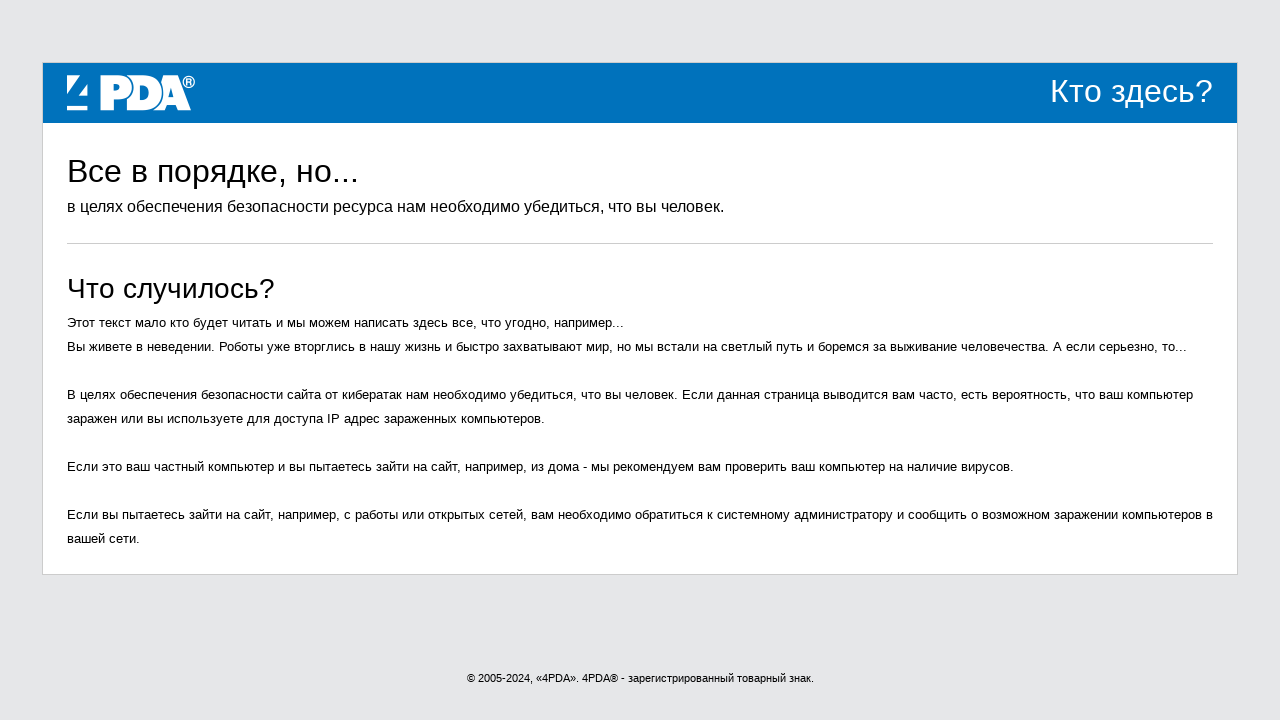

Page DOM content fully loaded
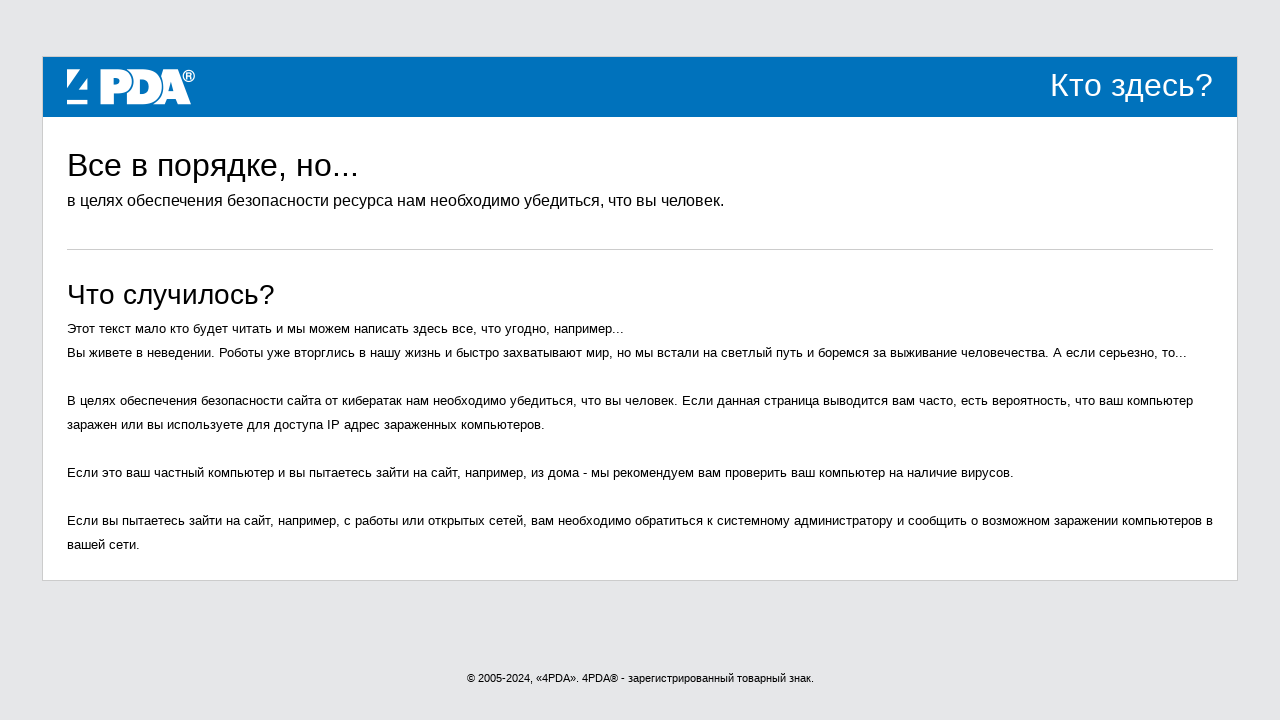

Body element is present on the page
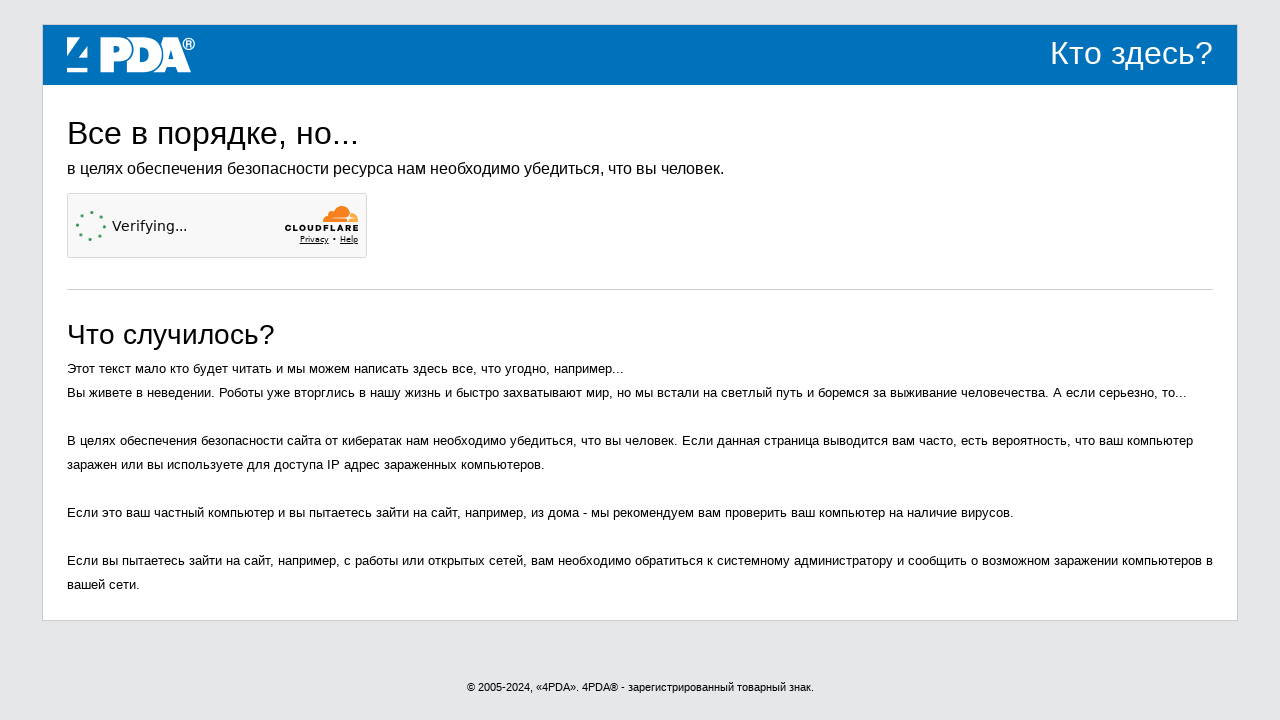

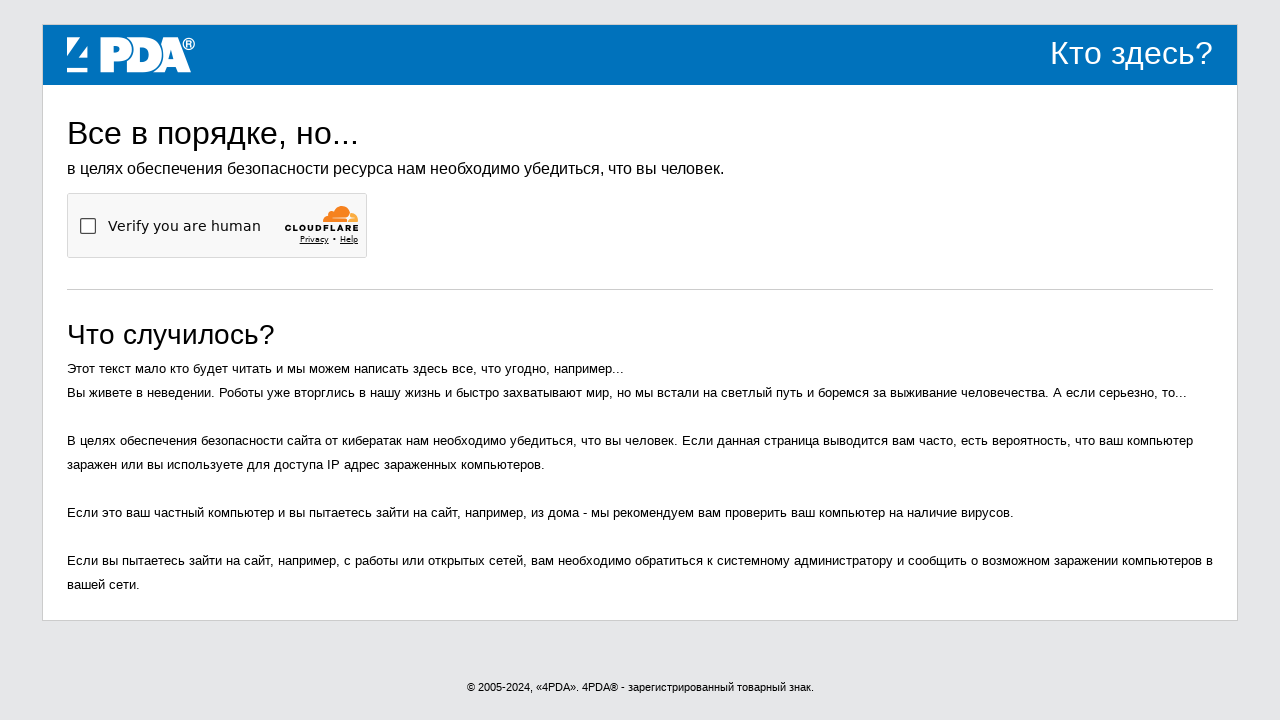